Tests the search functionality on a table by searching for "Rice" and verifying that filtered results only contain items matching the search term

Starting URL: https://rahulshettyacademy.com/seleniumPractise/#/offers

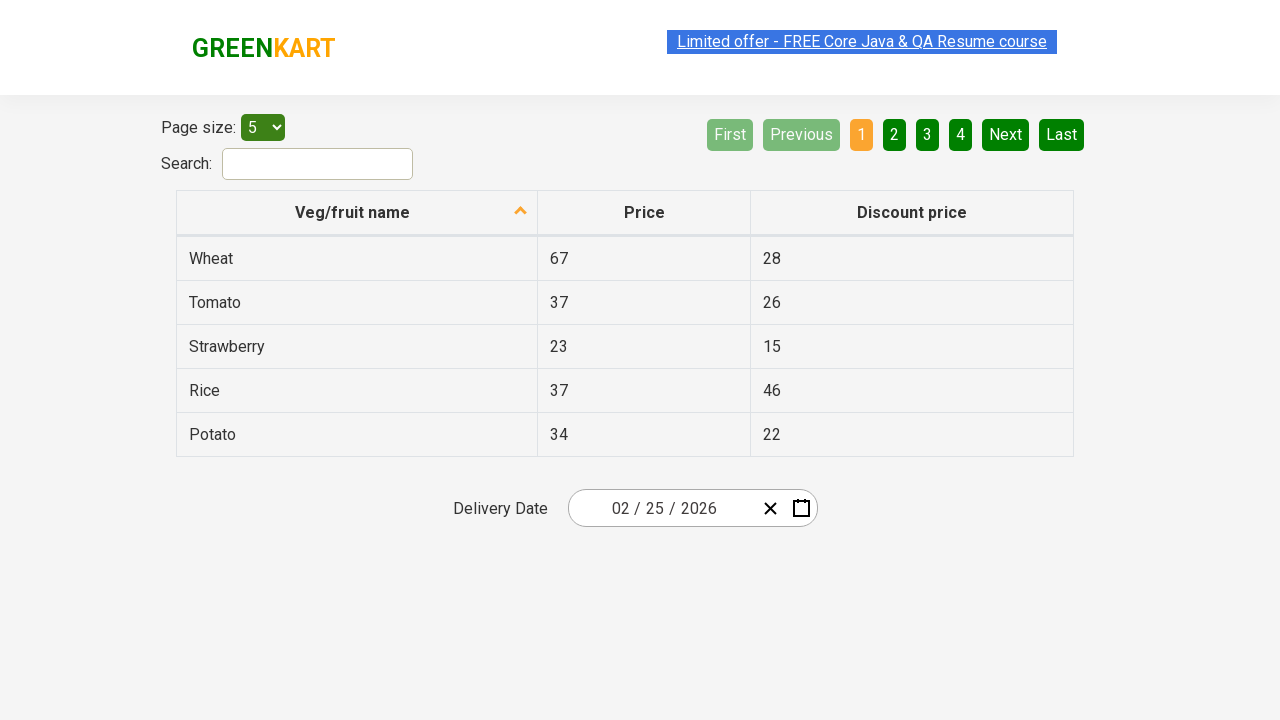

Filled search field with 'Rice' on #search-field
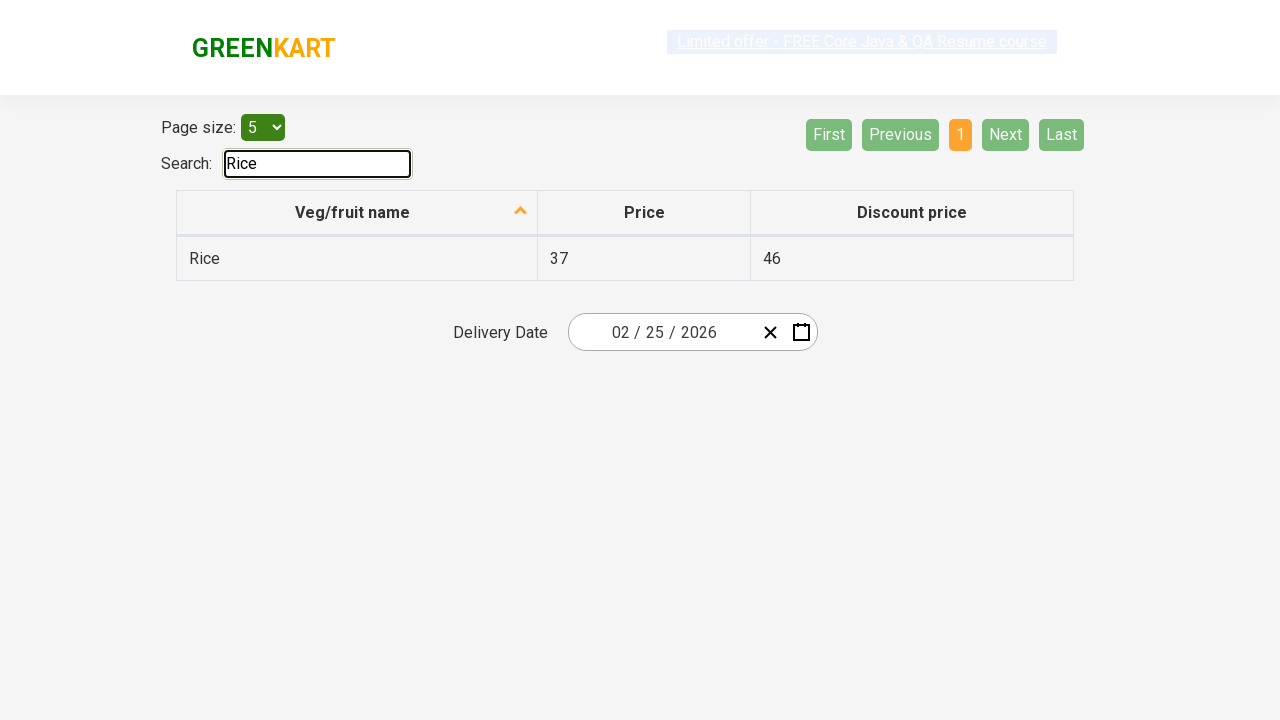

Waited for table to update with filtered results
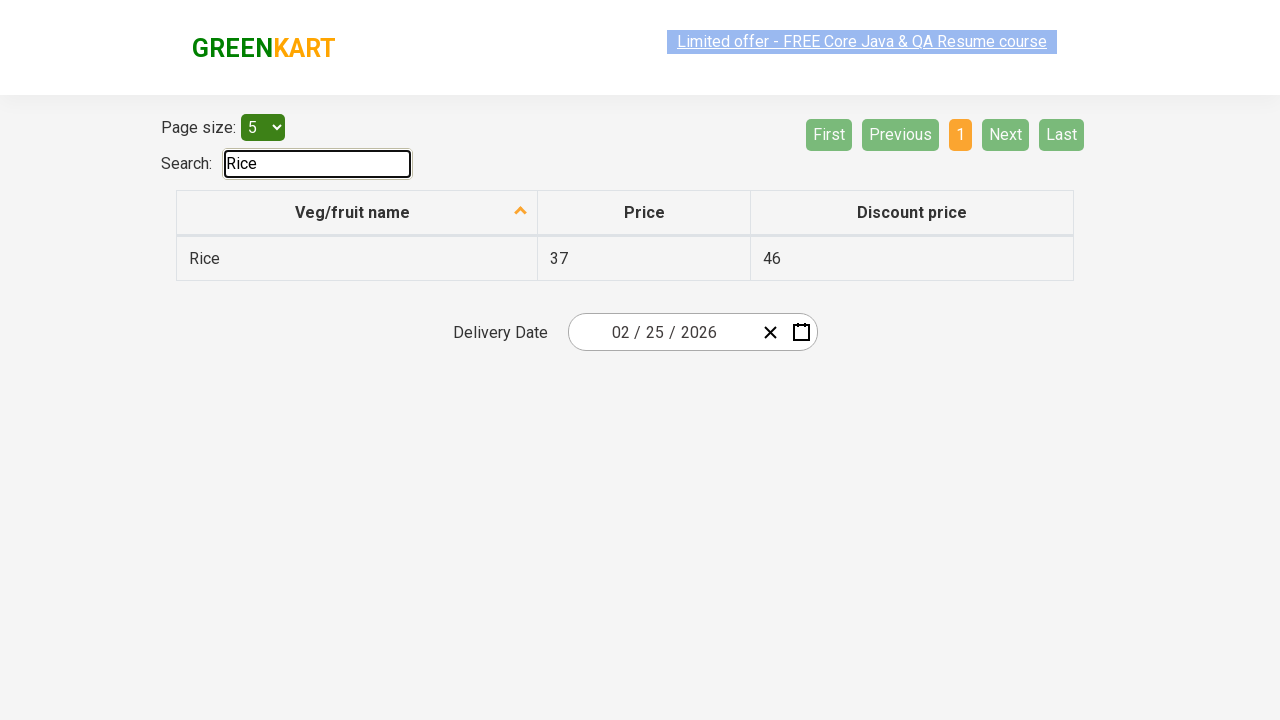

Retrieved all vegetable names from first column
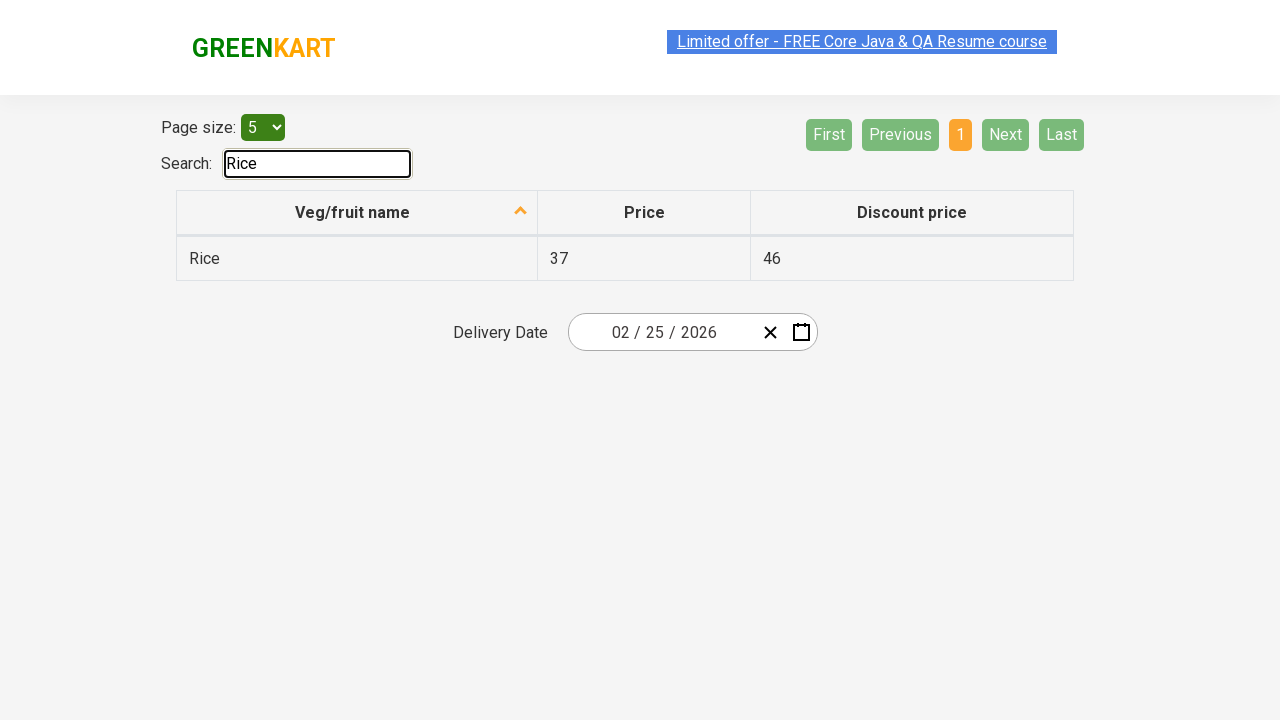

Verified item 'Rice' contains 'Rice'
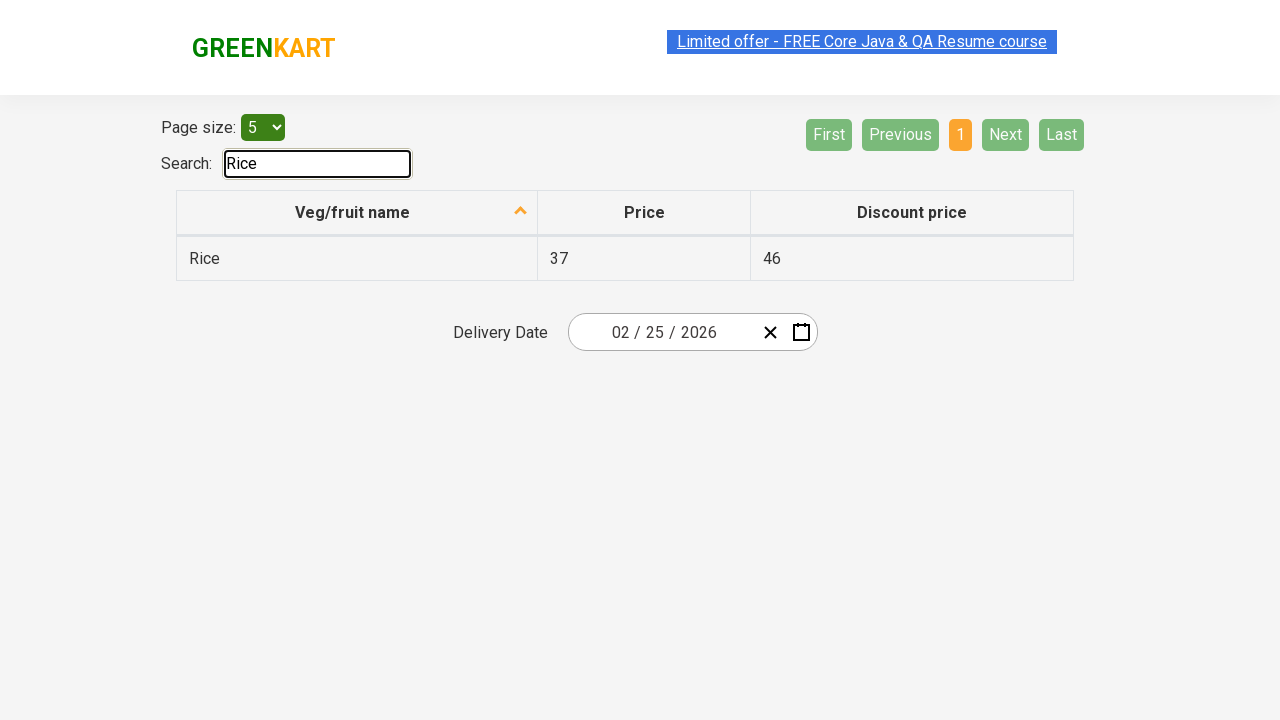

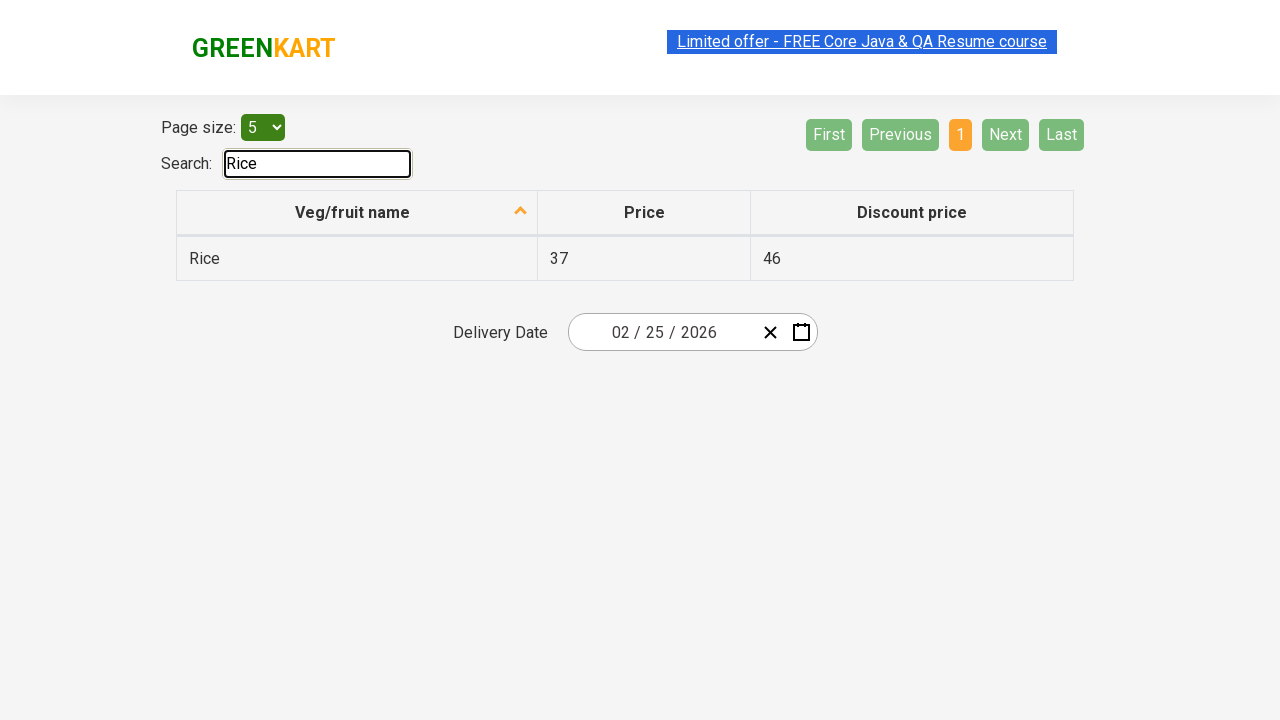